Tests confirm dialog dismissal and prompt dialog with text input, verifying the results are displayed correctly on the page

Starting URL: https://demoqa.com/alerts

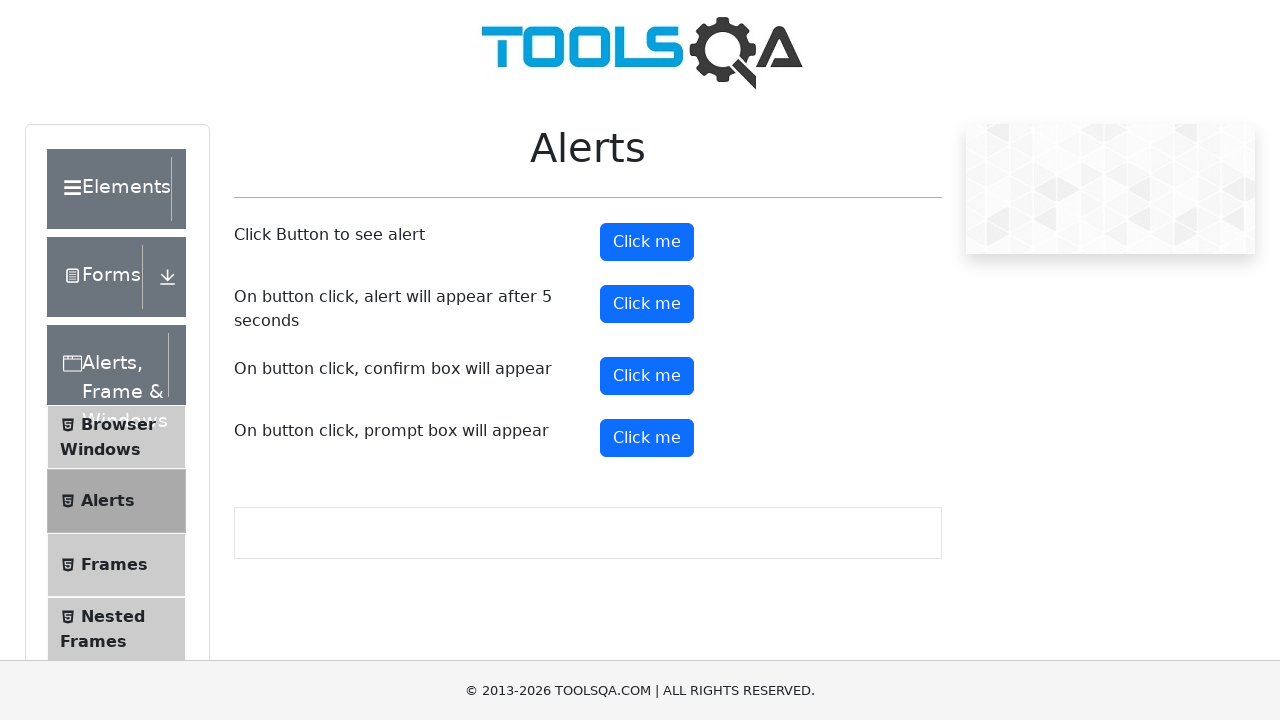

Set up dialog handler to dismiss confirm dialog
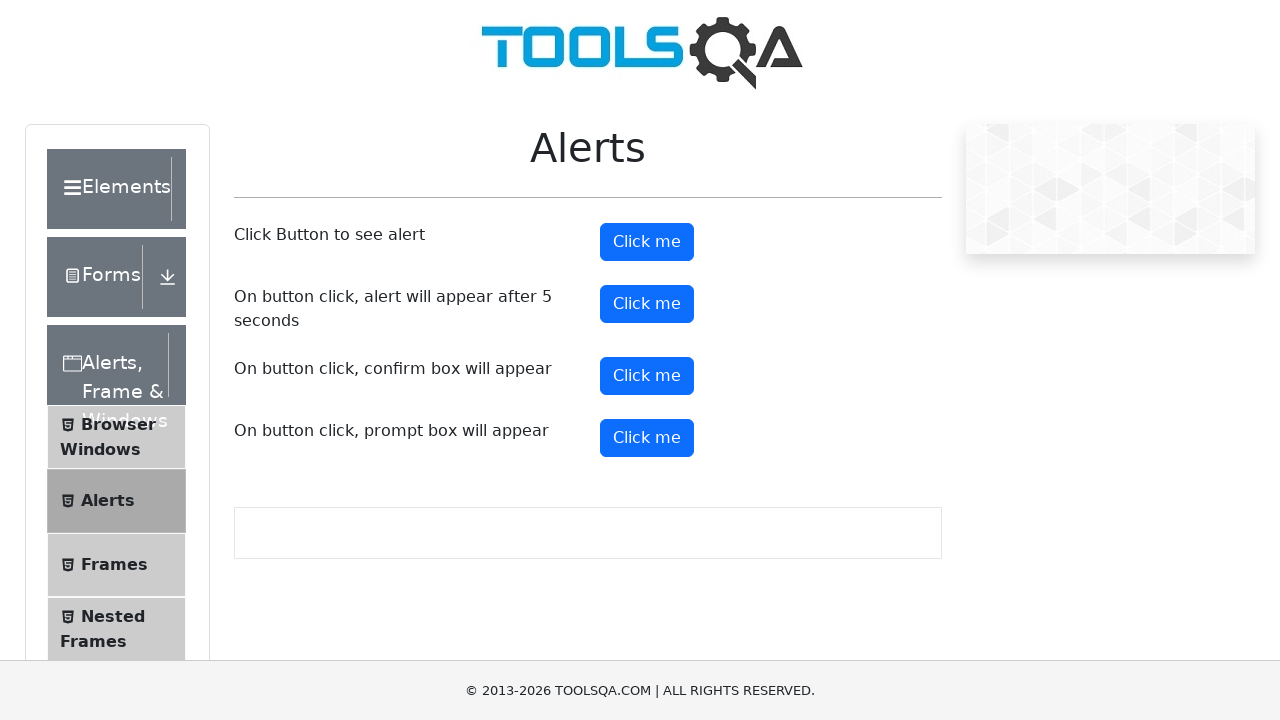

Clicked confirm button to trigger confirm dialog at (647, 376) on #confirmButton
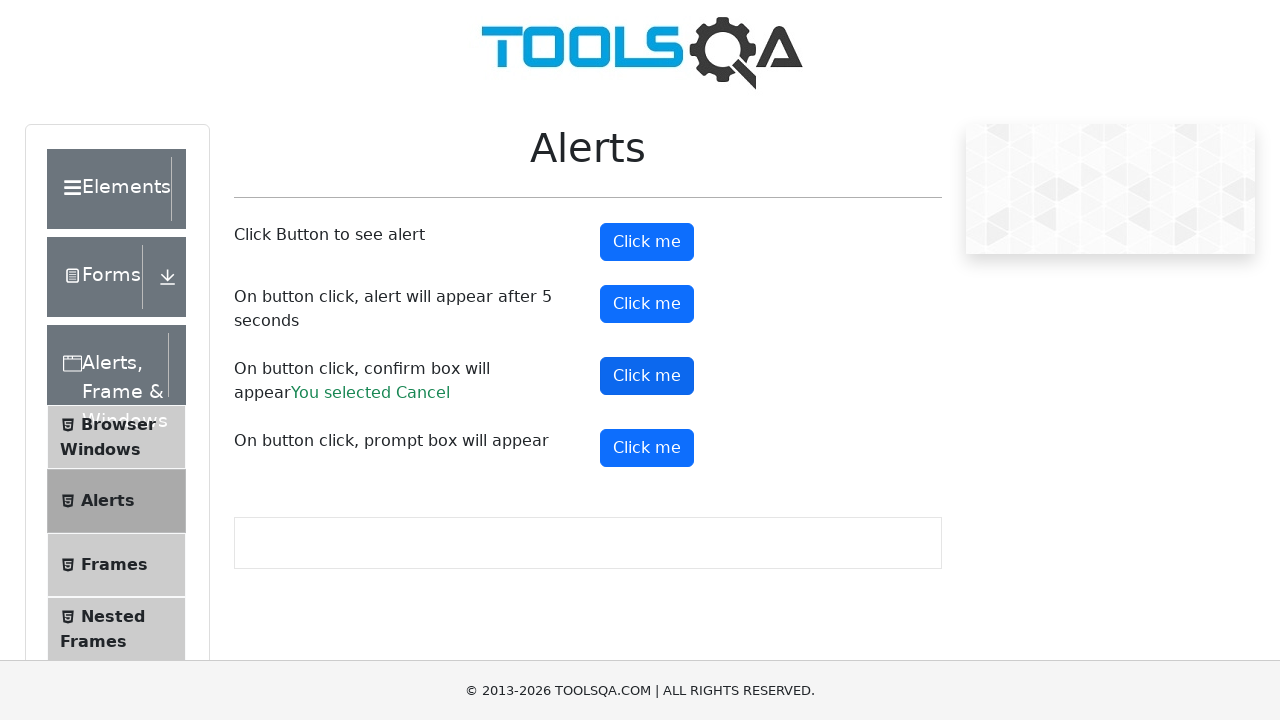

Confirm result element loaded on page
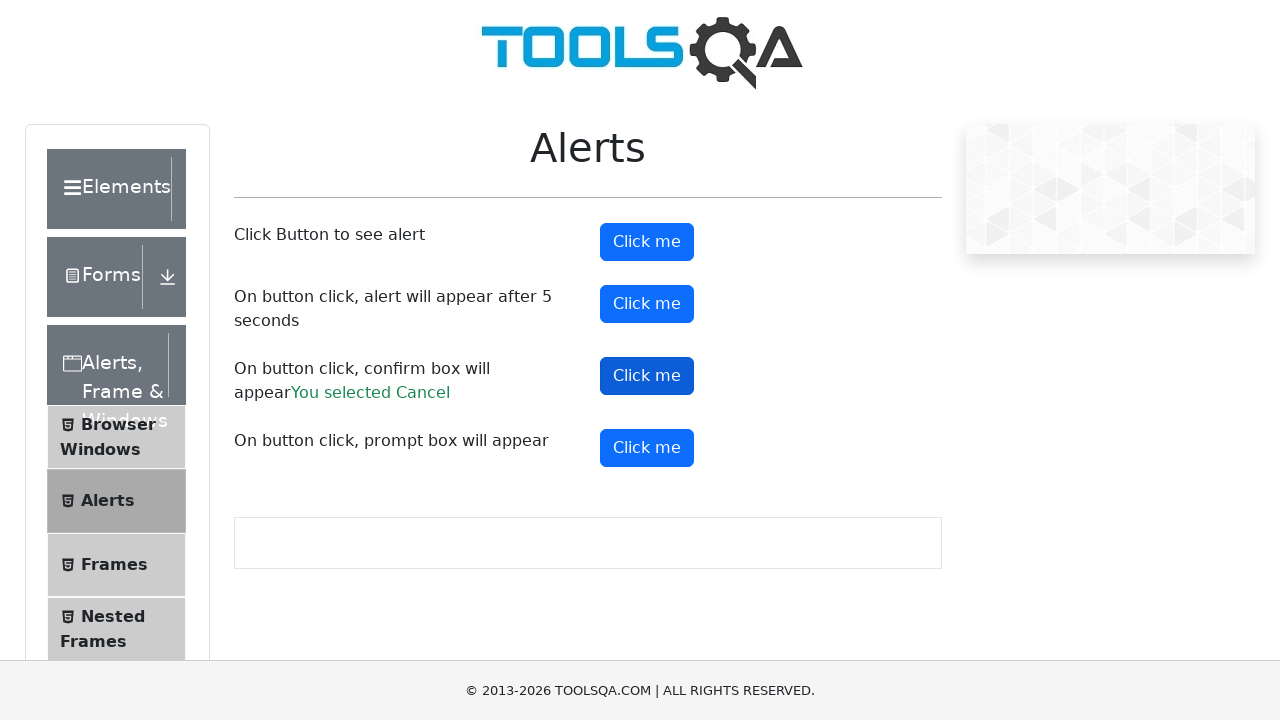

Verified confirm result text matches 'You selected Cancel'
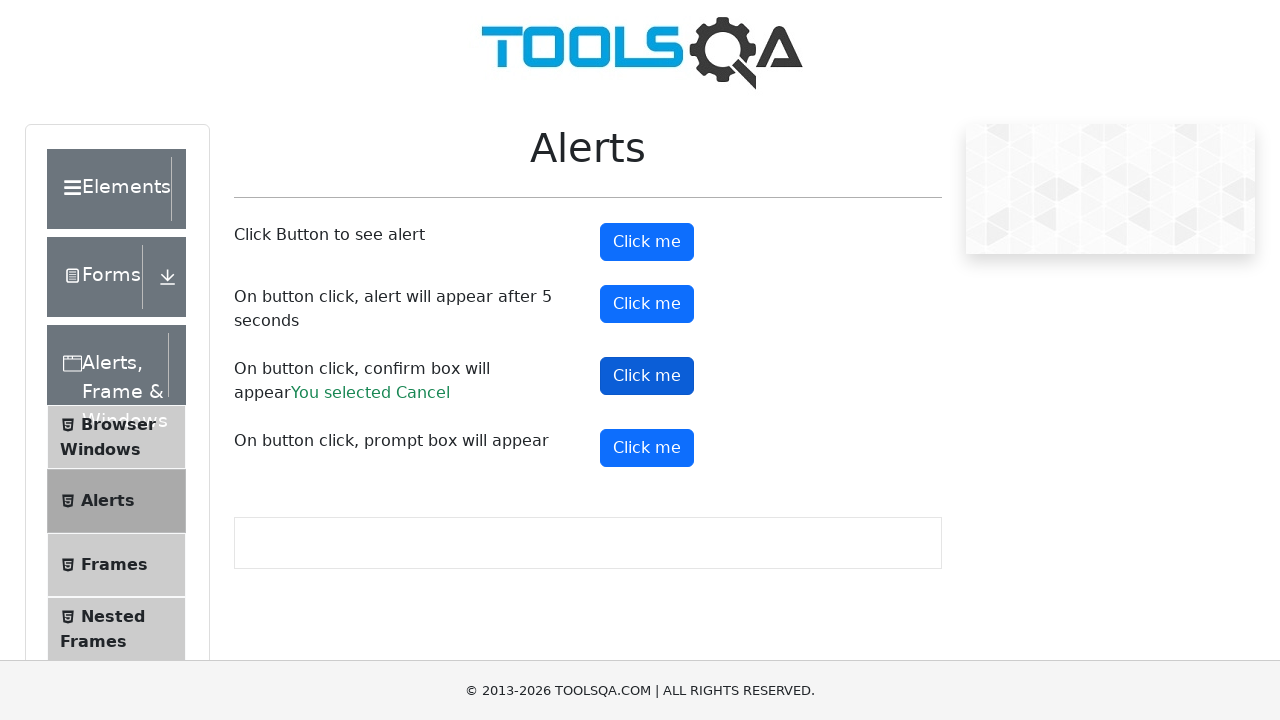

Set up dialog handler to accept prompt dialog with text 'Kutbolsun'
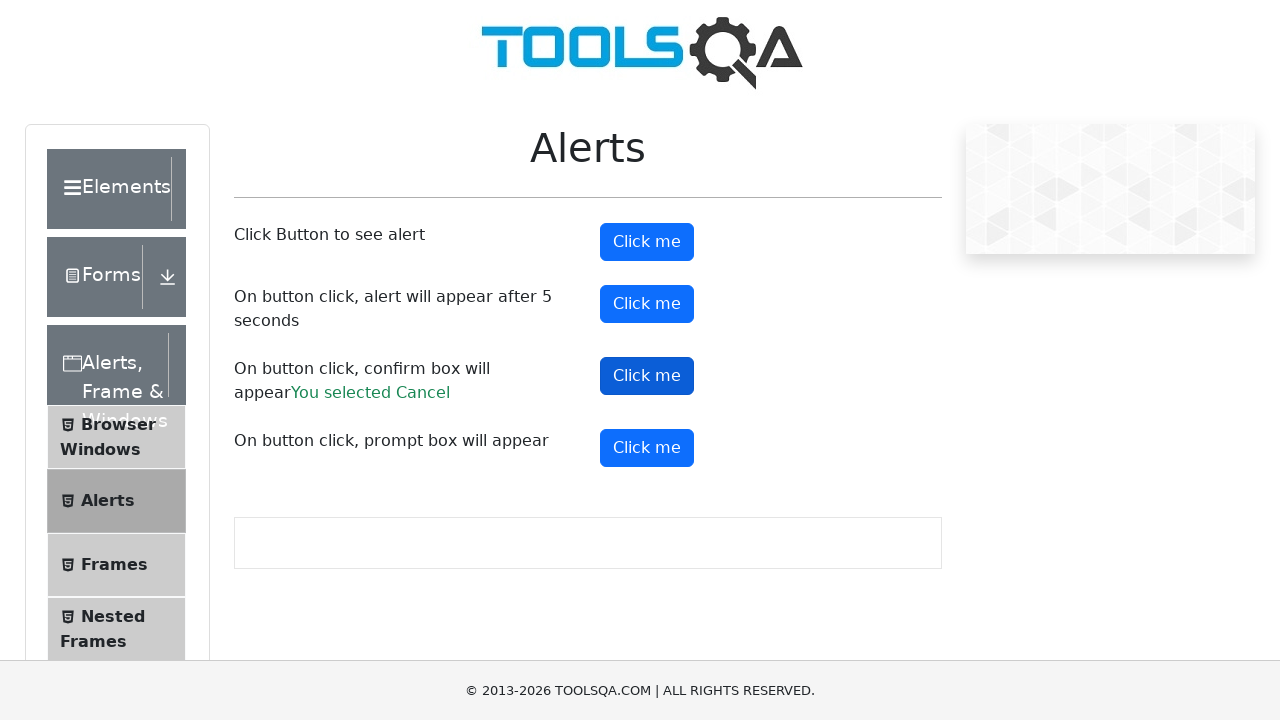

Clicked prompt button to trigger prompt dialog at (647, 448) on #promtButton
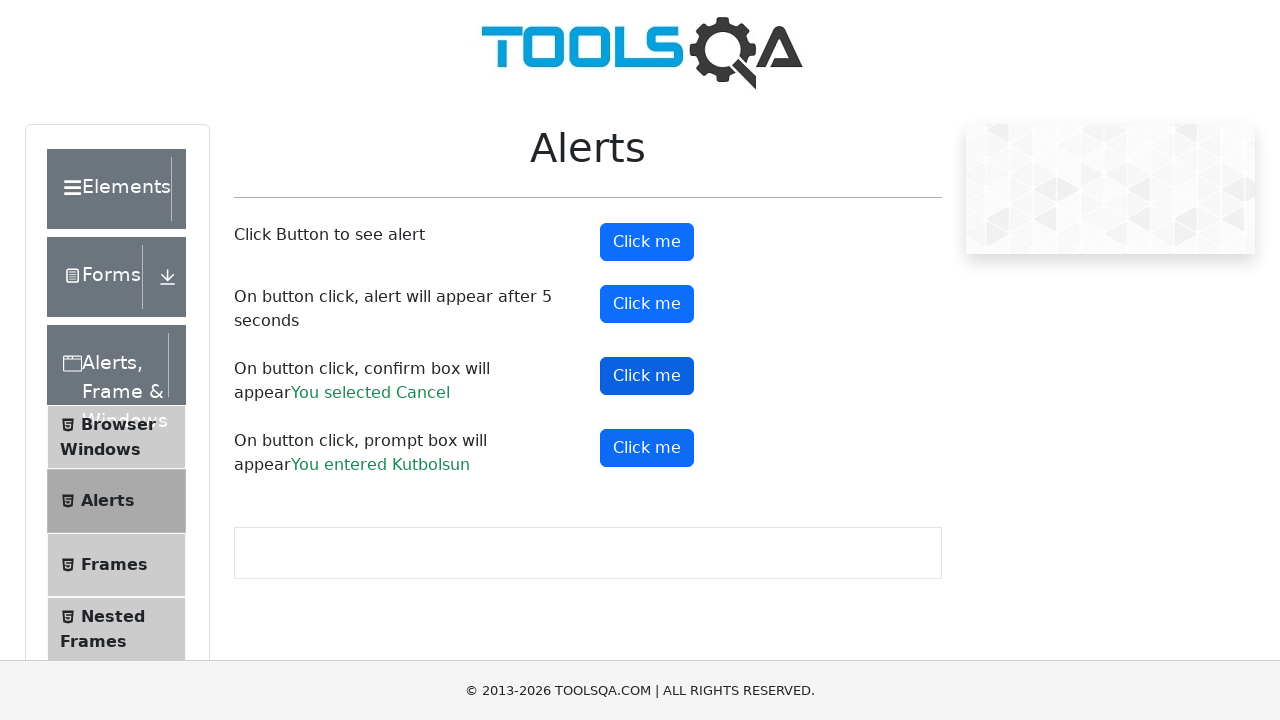

Prompt result element loaded on page
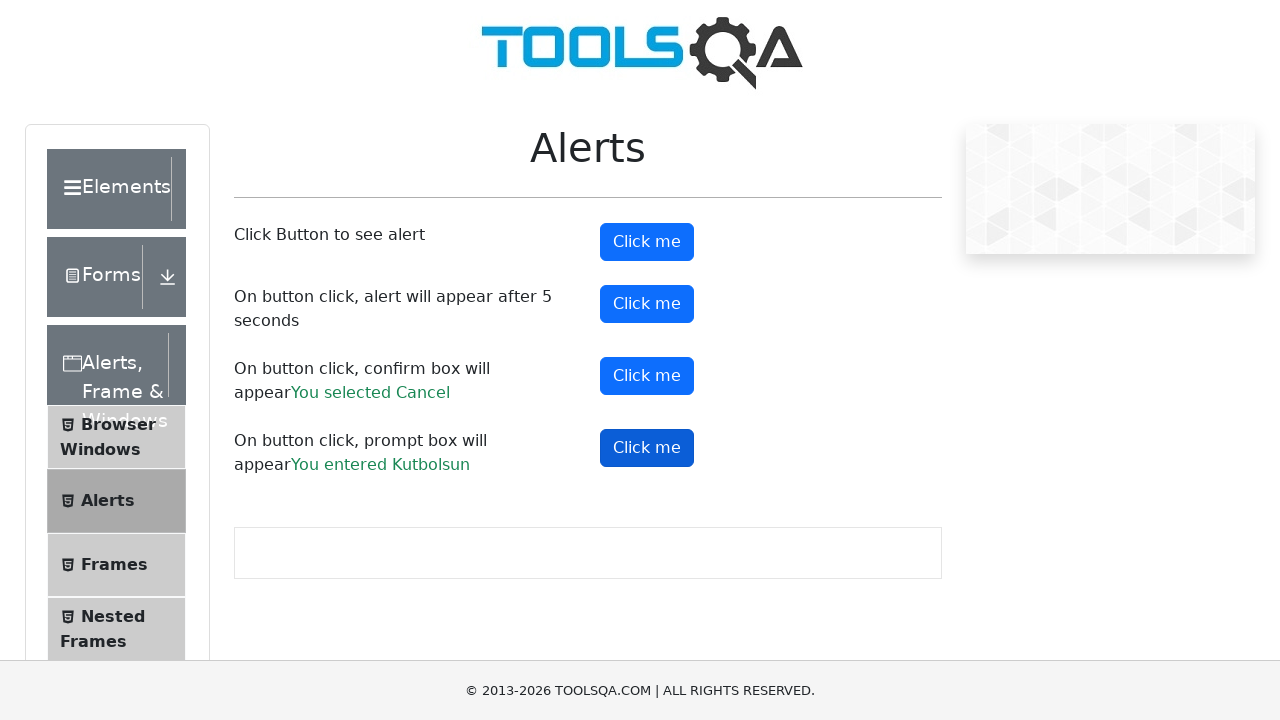

Verified prompt result text matches 'You entered Kutbolsun'
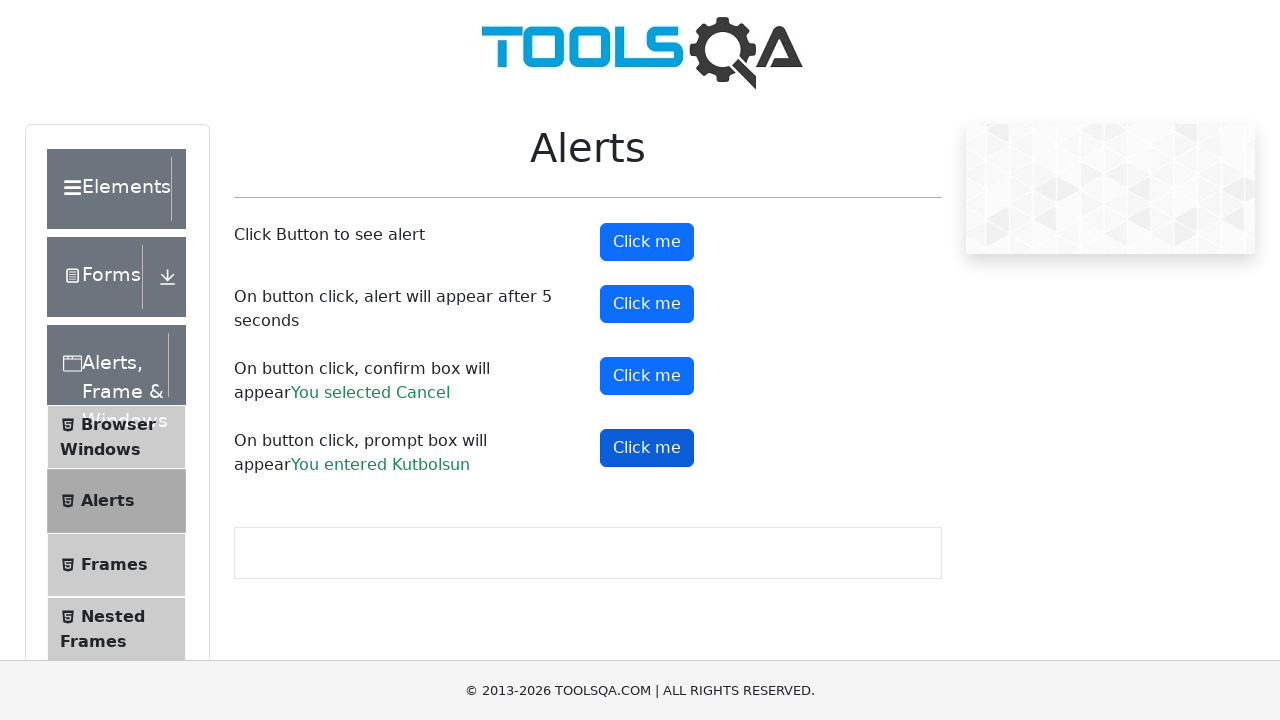

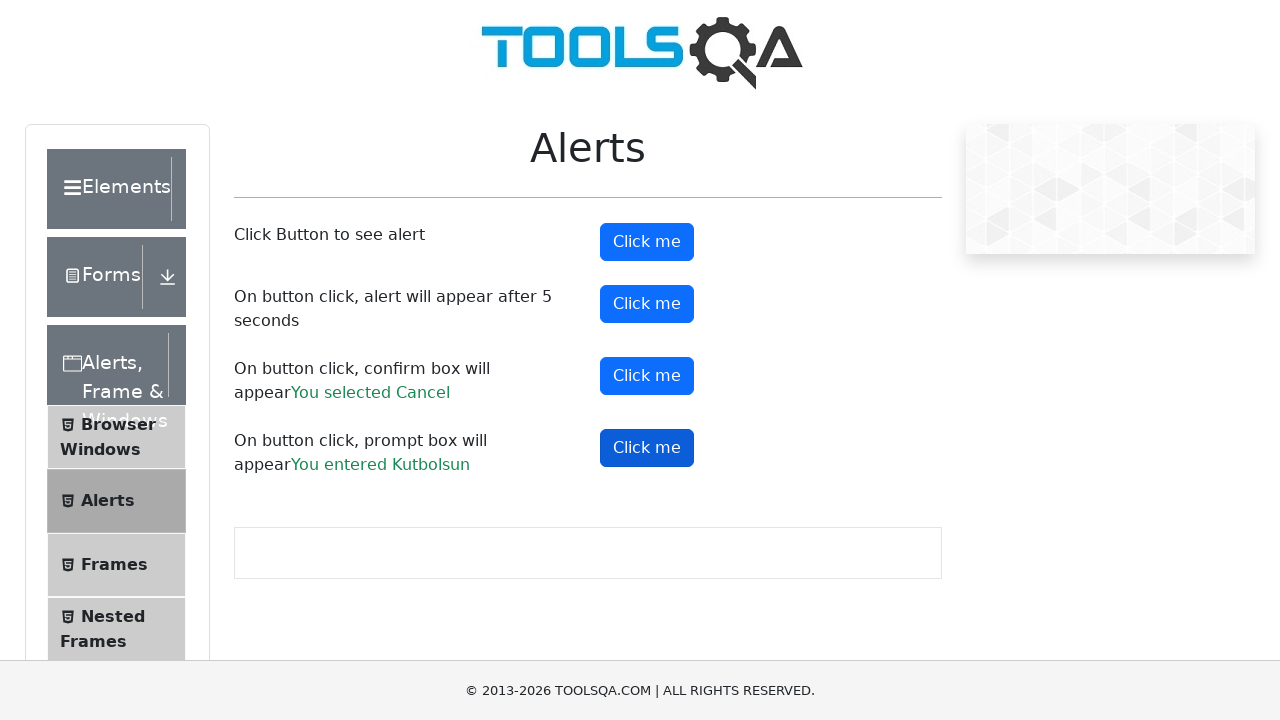